Tests different types of JavaScript alerts (alert box, confirmation box, and prompt box) by triggering them and interacting with each type

Starting URL: https://www.hyrtutorials.com/p/alertsdemo.html

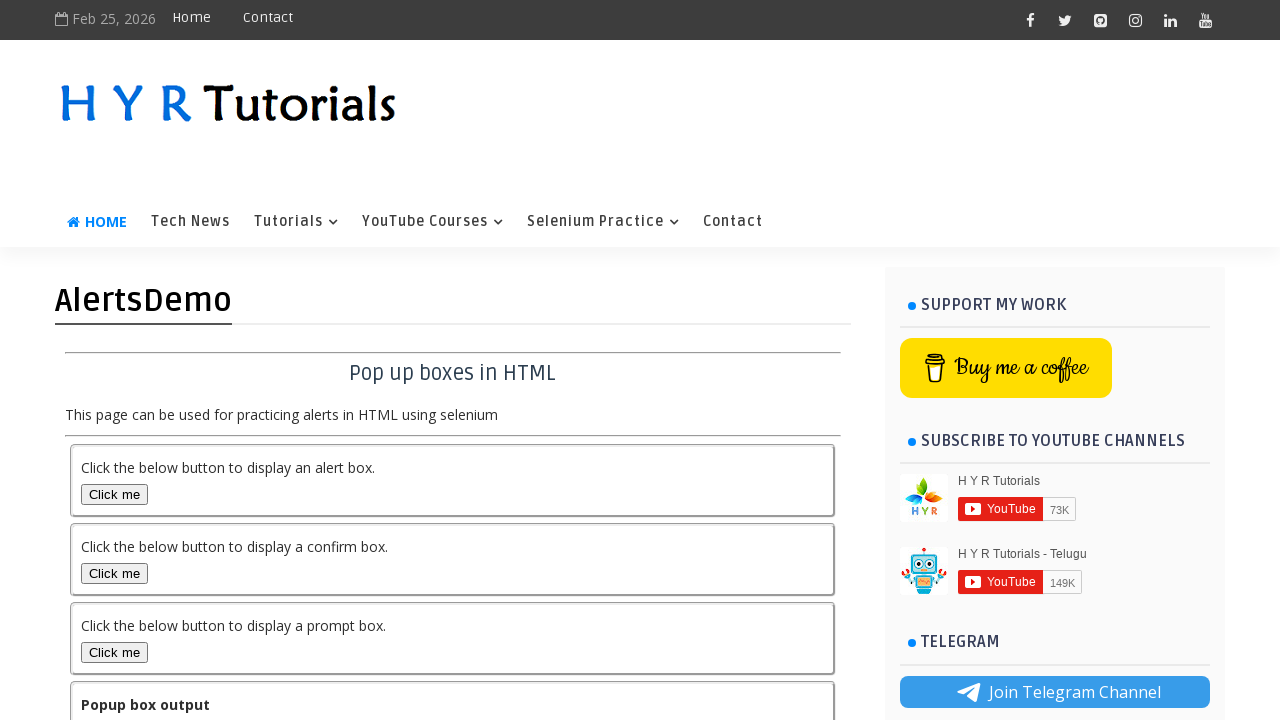

Clicked alert box button to trigger JavaScript alert at (114, 494) on #alertBox
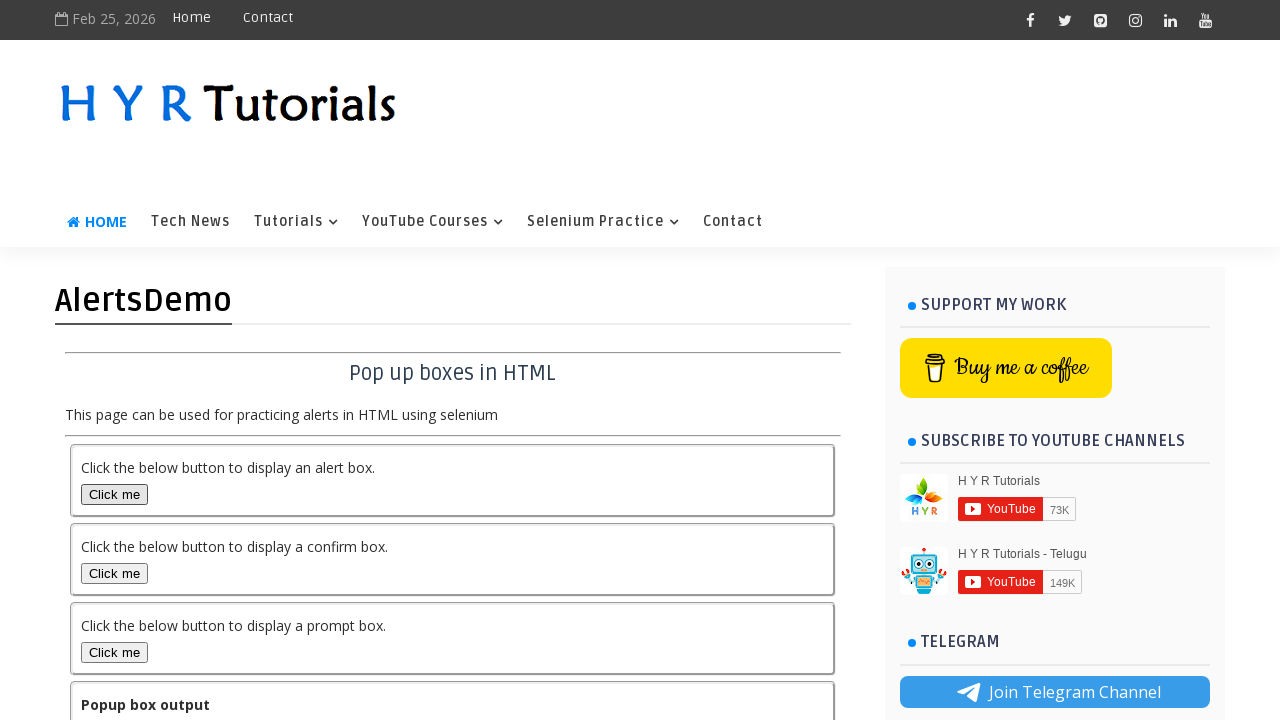

Set up dialog handler to accept alert
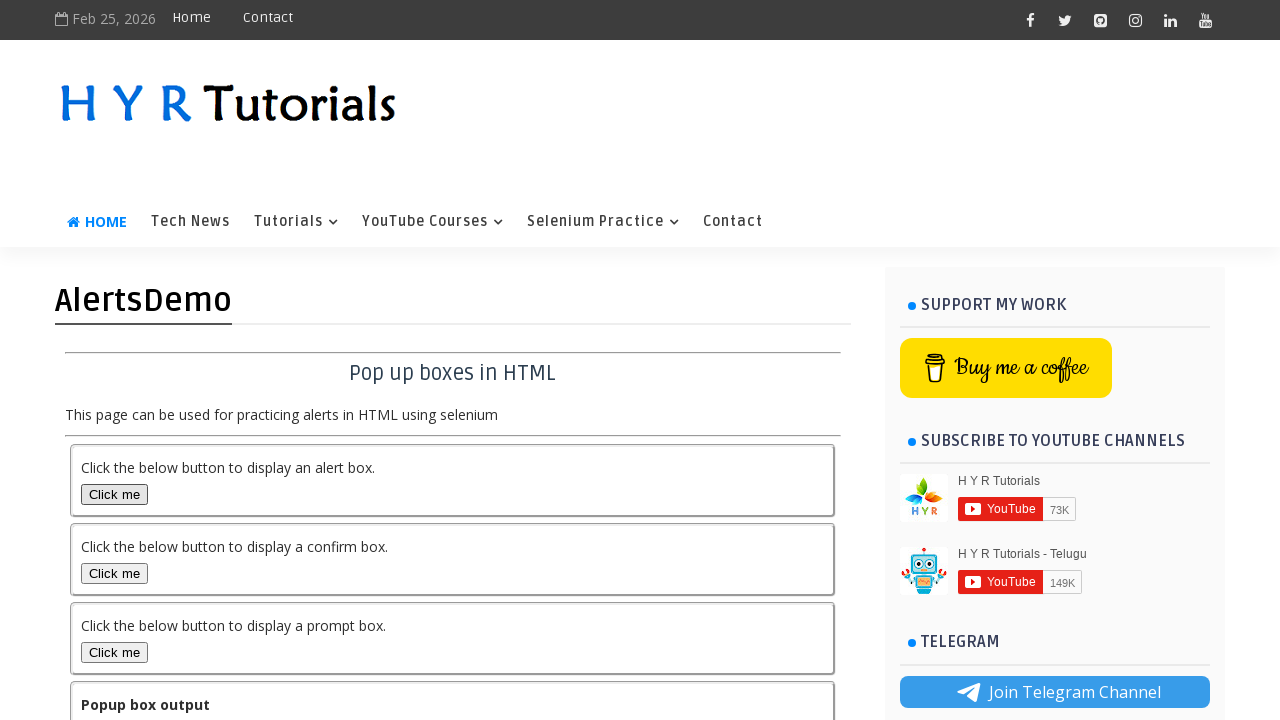

Waited for alert box output to update
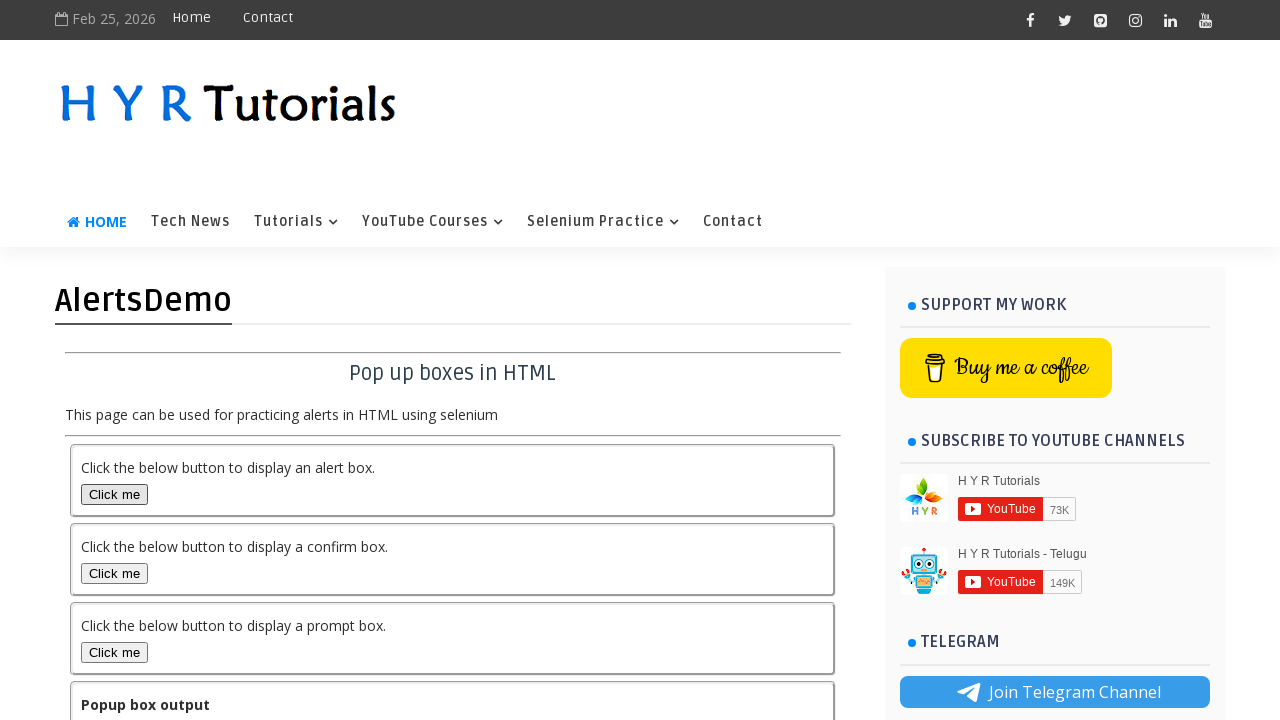

Clicked confirmation box button to trigger confirmation dialog at (114, 573) on #confirmBox
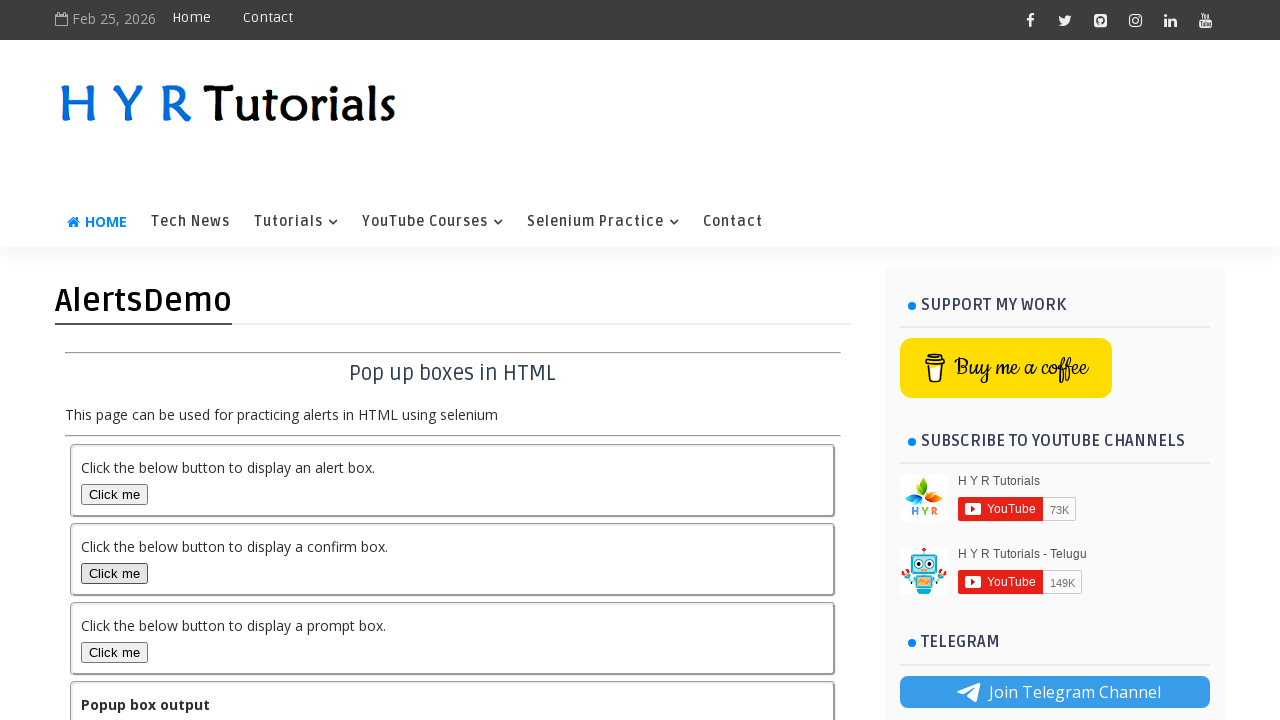

Set up dialog handler to dismiss confirmation box
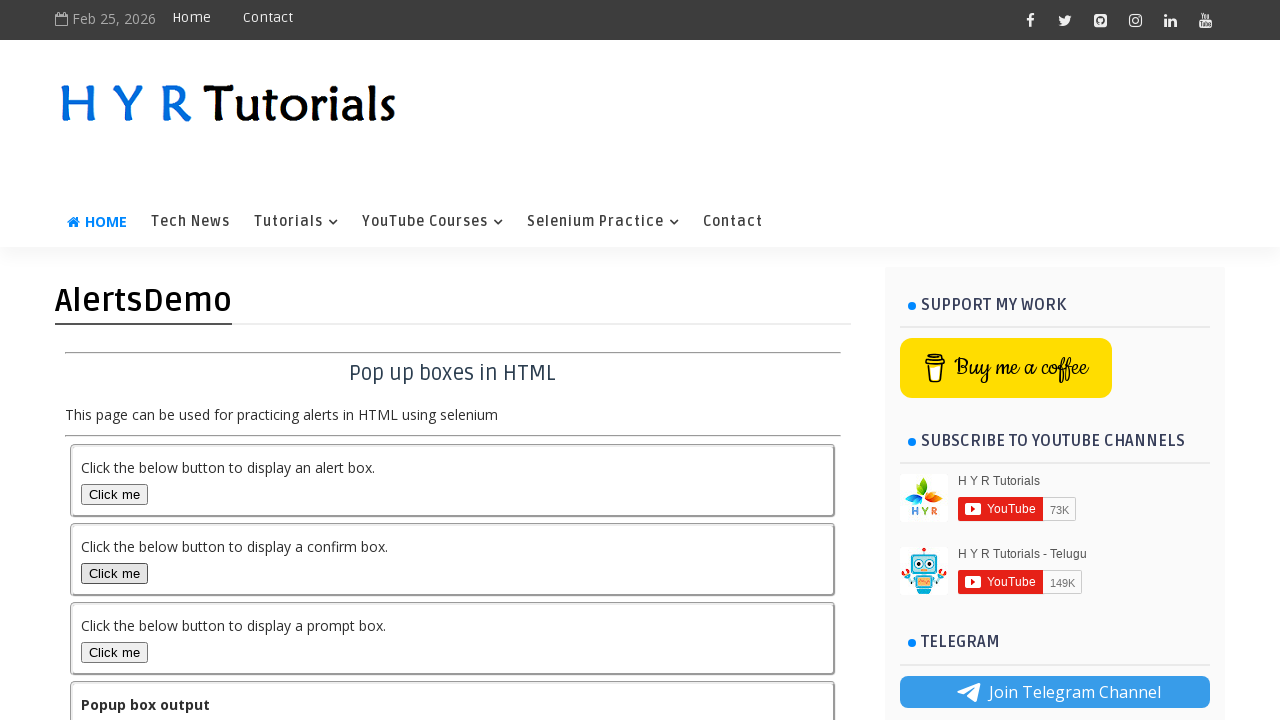

Waited for confirmation box output to update
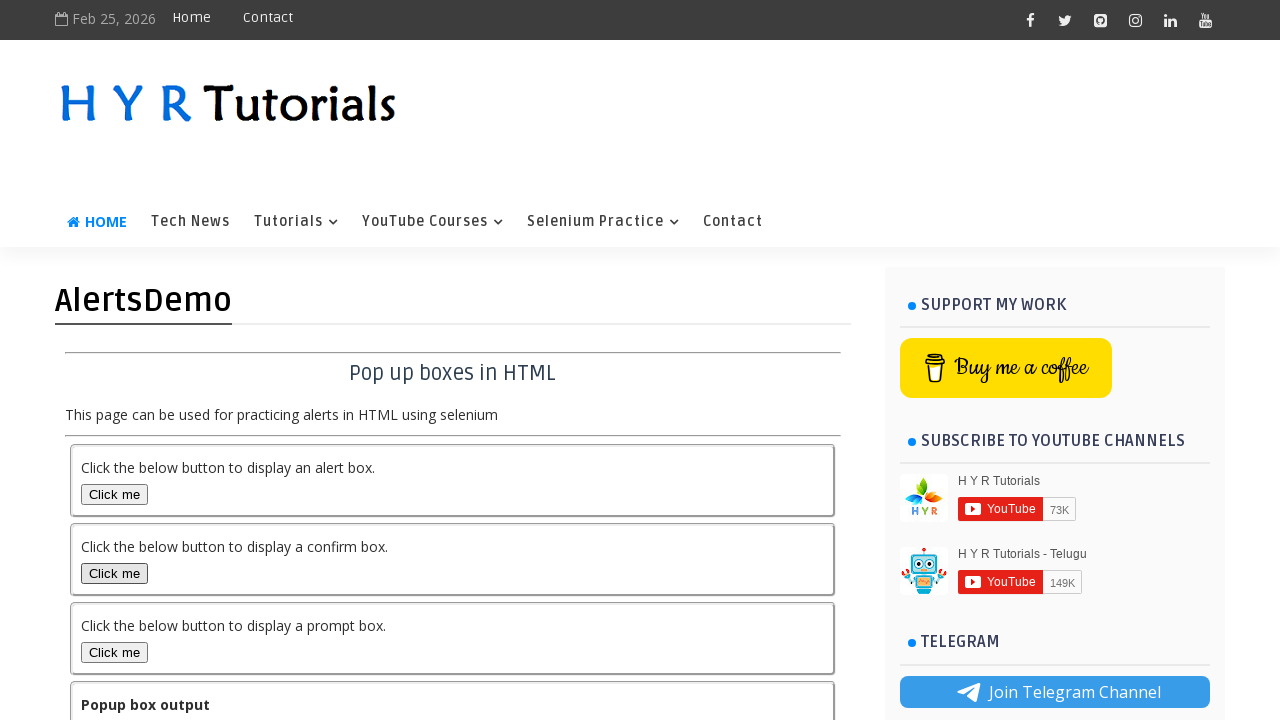

Clicked prompt box button to trigger prompt dialog at (114, 652) on #promptBox
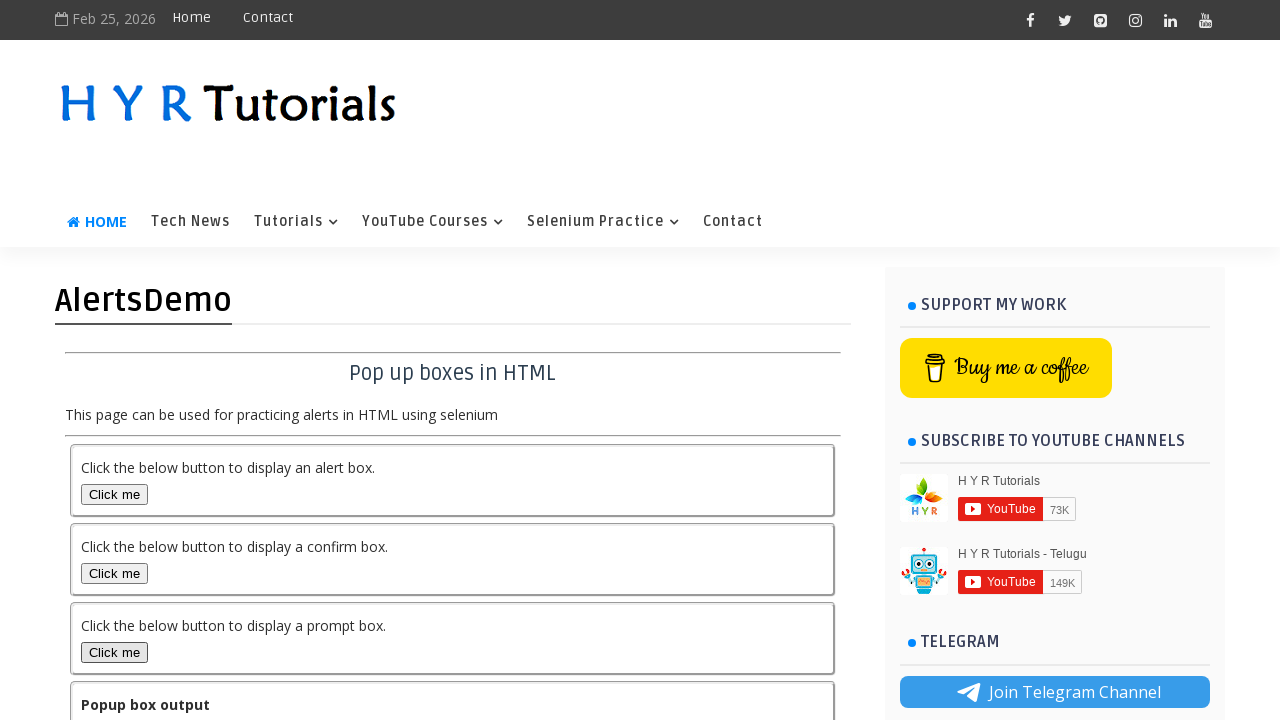

Set up dialog handler to accept prompt with text 'Tenni'
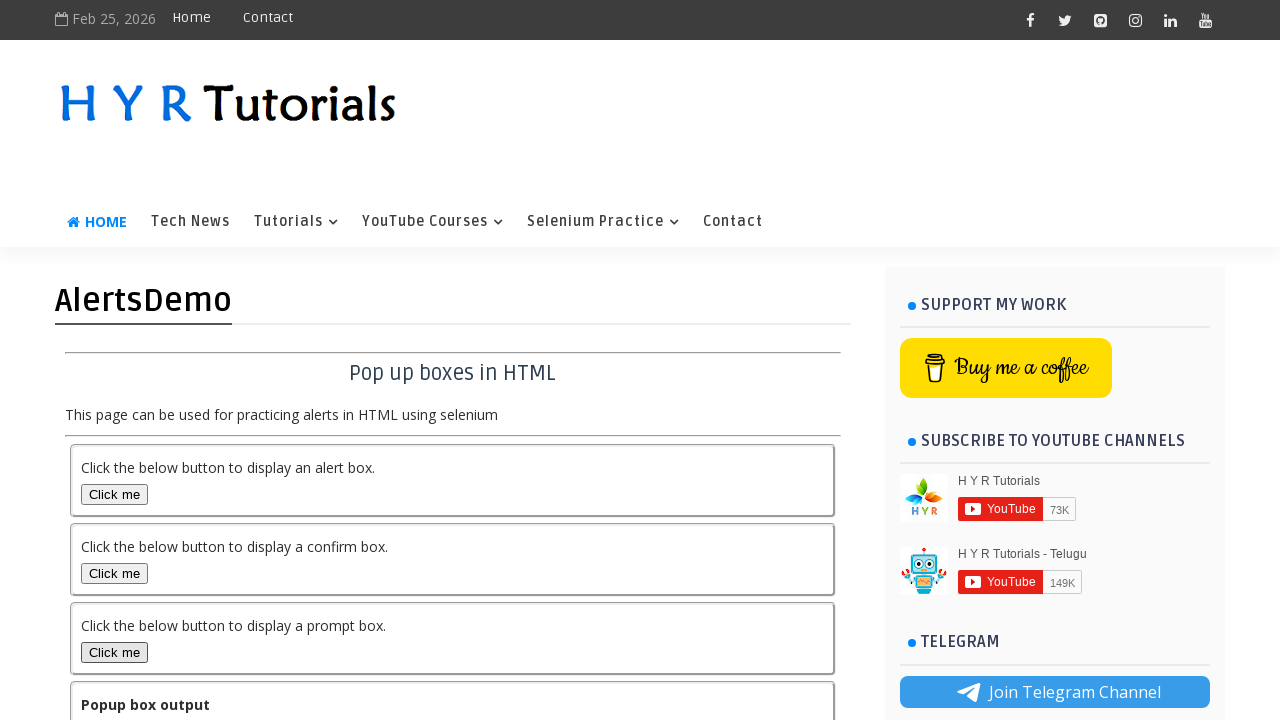

Waited for prompt box output to update
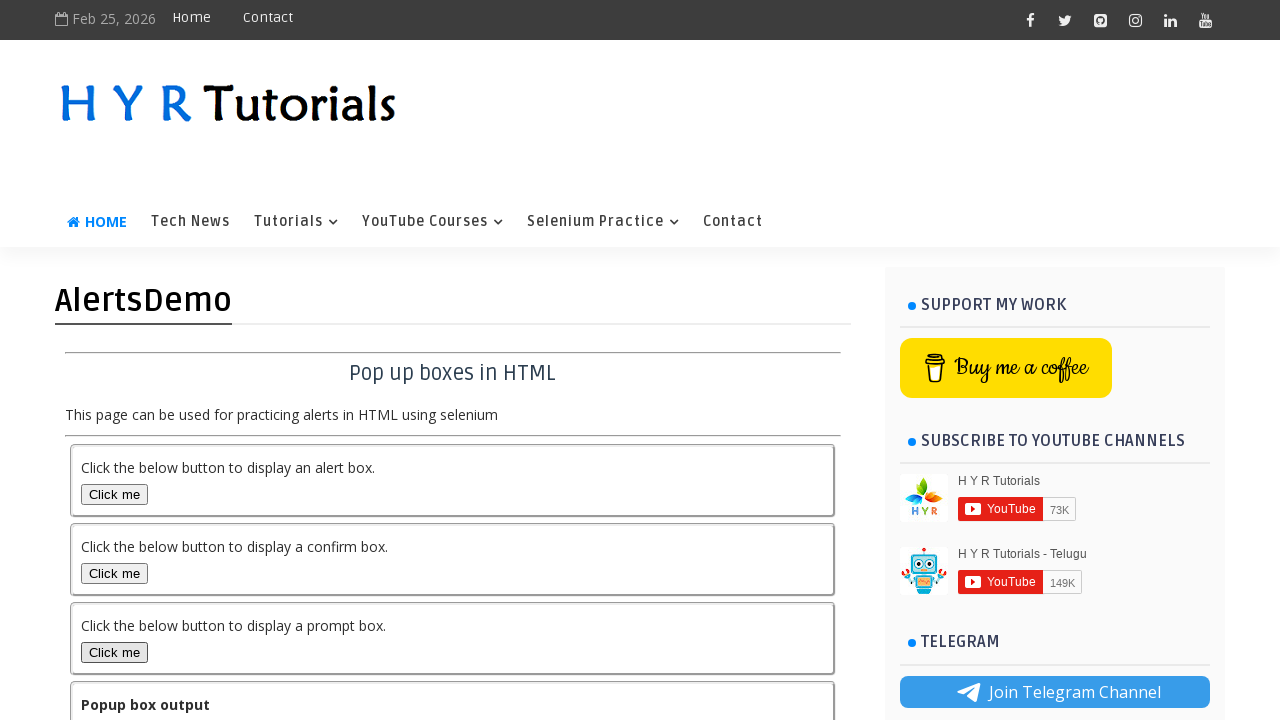

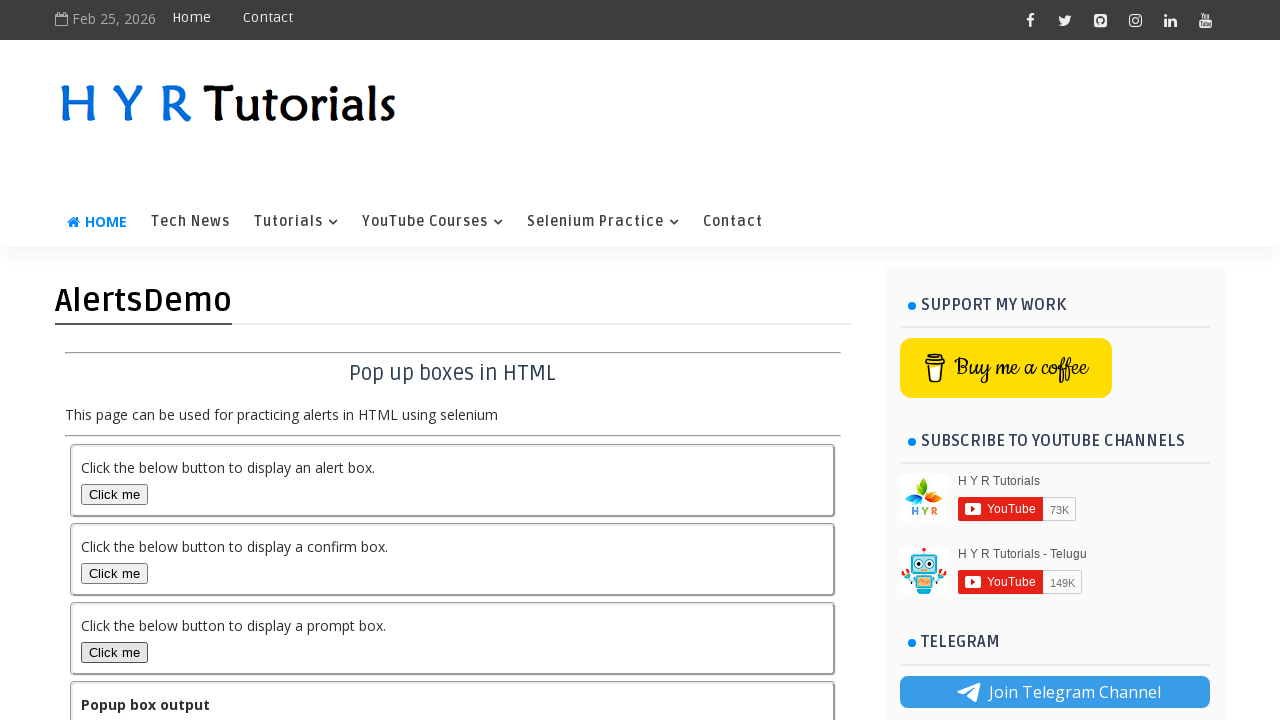